Tests filtering to display all todo items after navigating through other filters

Starting URL: https://demo.playwright.dev/todomvc

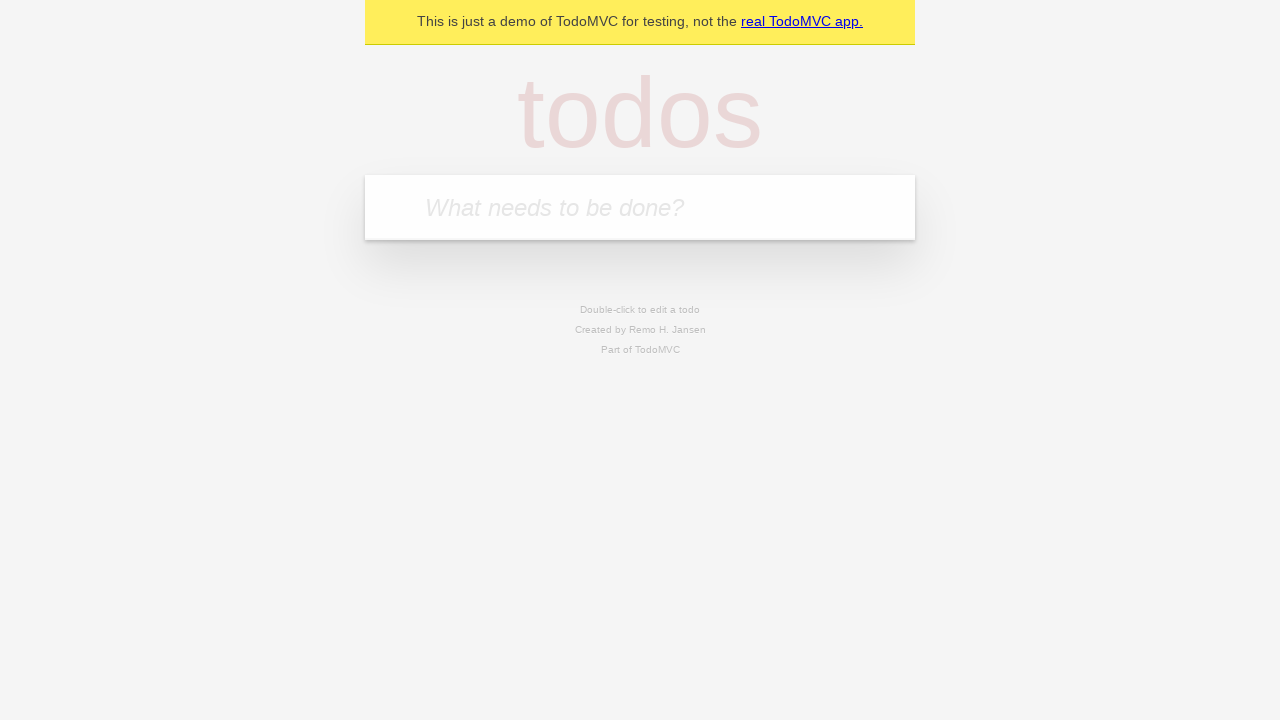

Filled first todo: 'buy some cheese' on internal:attr=[placeholder="What needs to be done?"i]
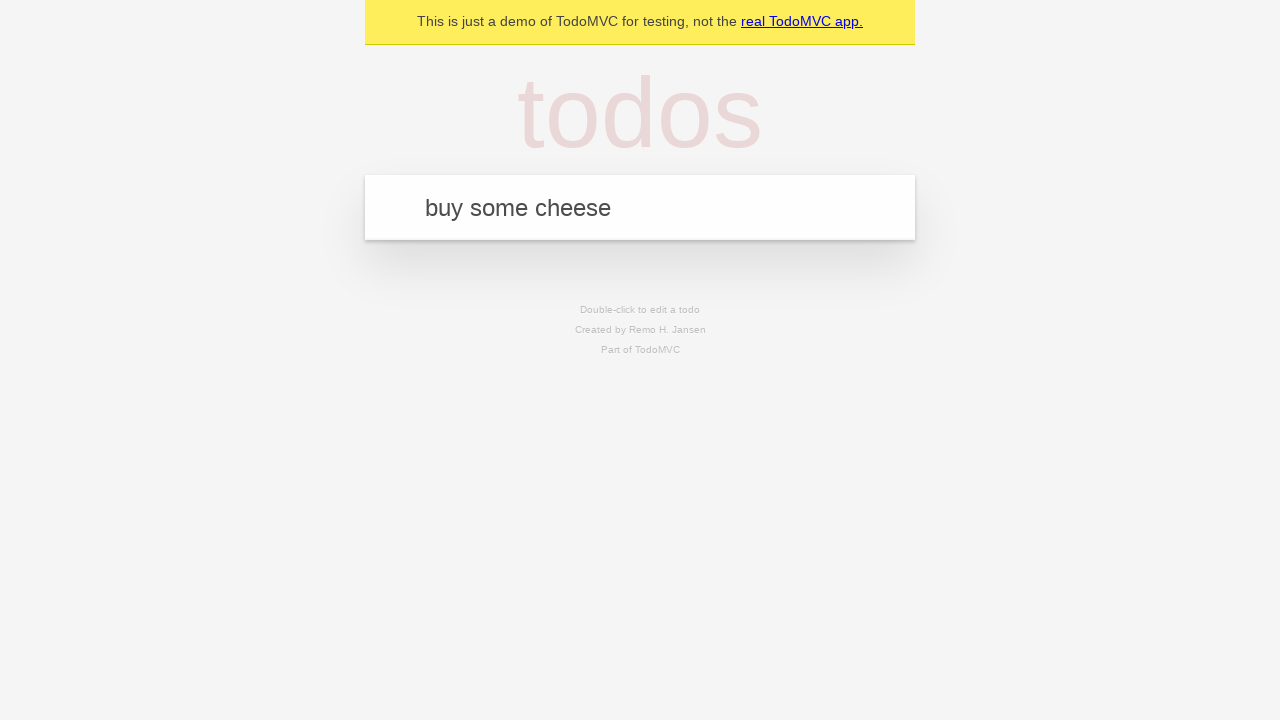

Pressed Enter to create first todo on internal:attr=[placeholder="What needs to be done?"i]
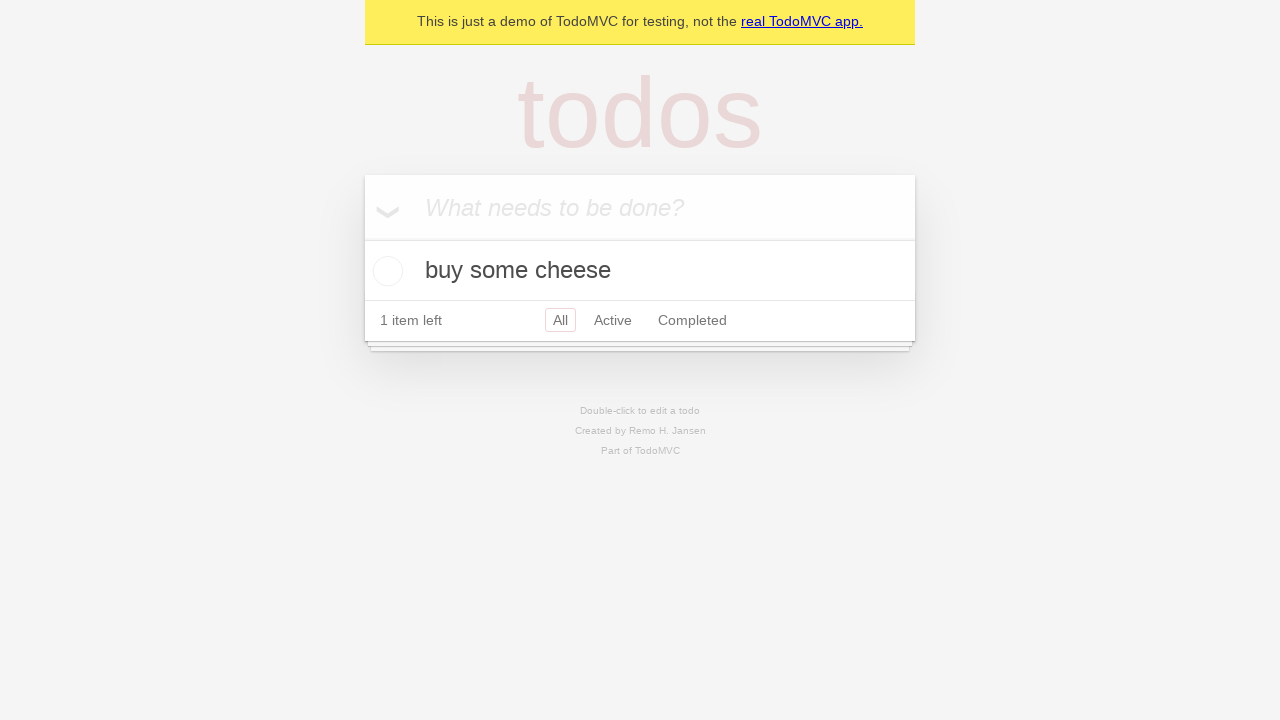

Filled second todo: 'feed the cat' on internal:attr=[placeholder="What needs to be done?"i]
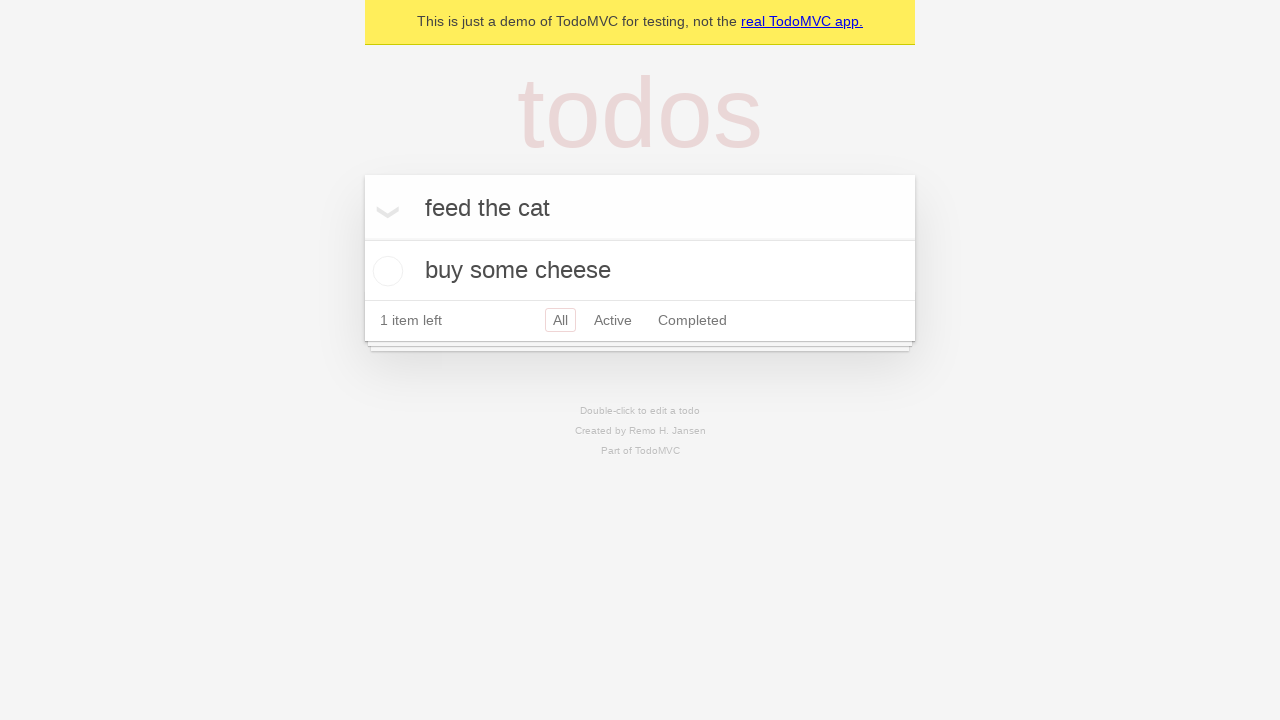

Pressed Enter to create second todo on internal:attr=[placeholder="What needs to be done?"i]
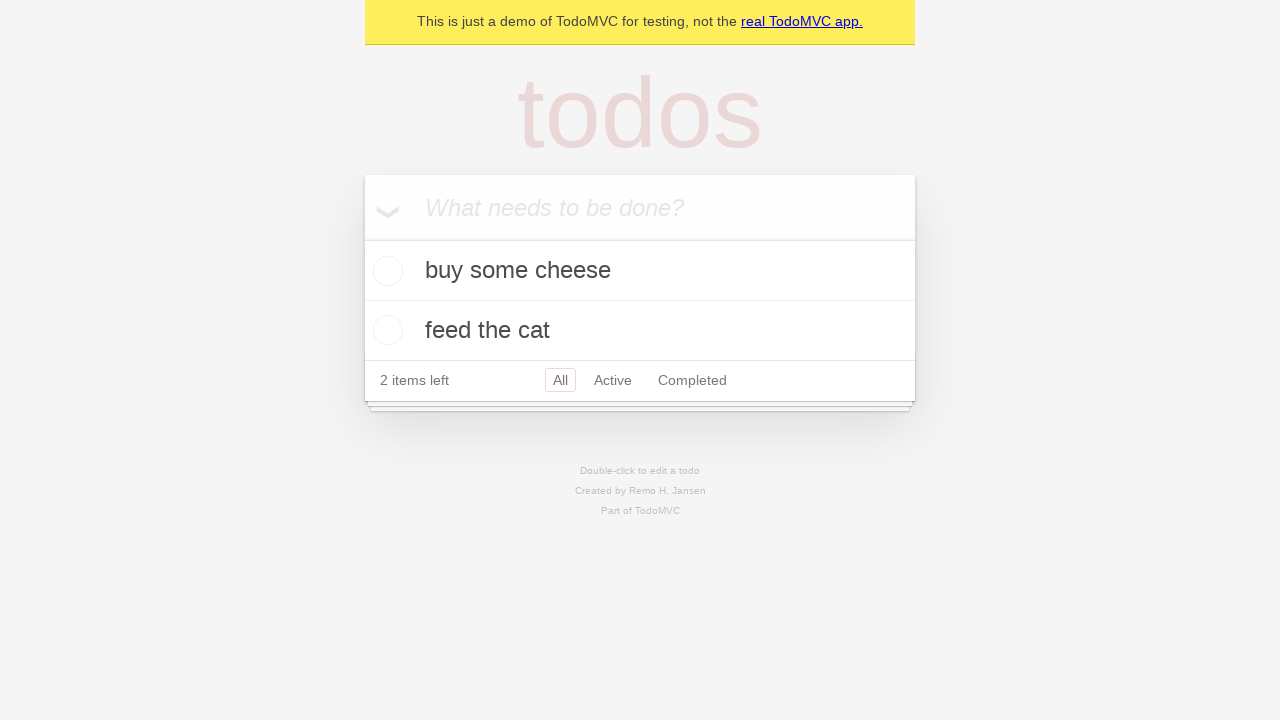

Filled third todo: 'book a doctors appointment' on internal:attr=[placeholder="What needs to be done?"i]
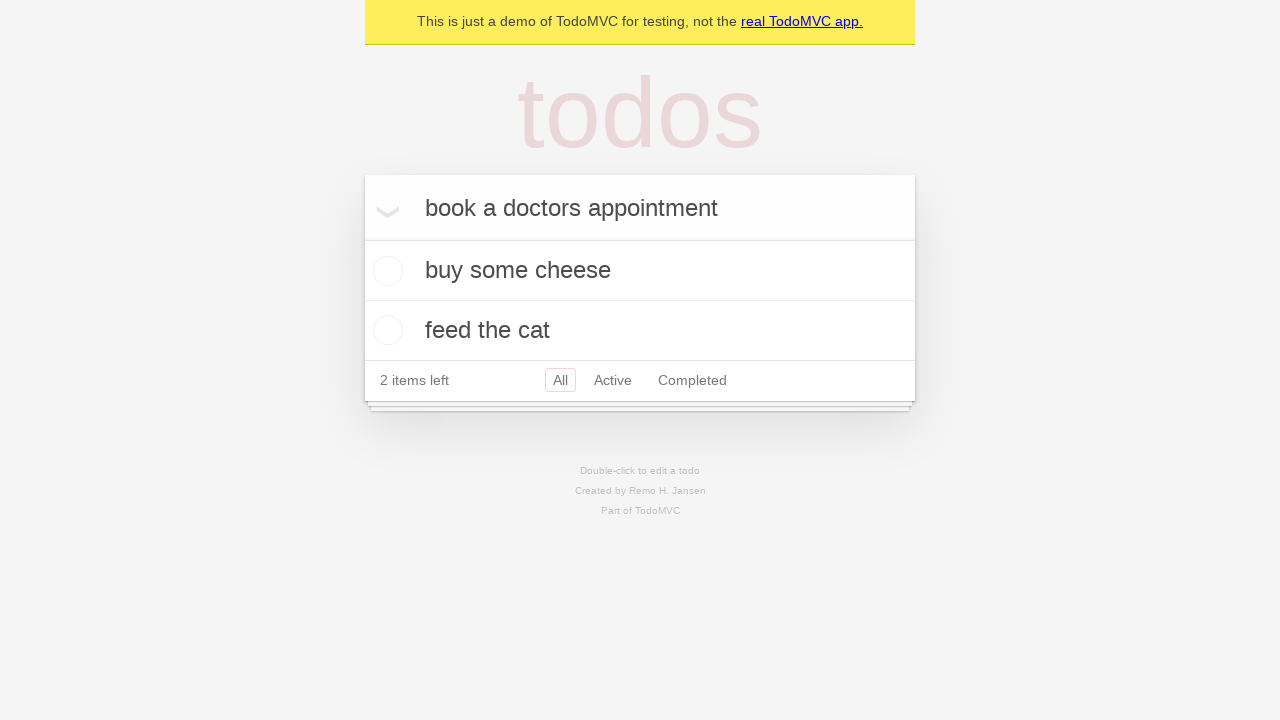

Pressed Enter to create third todo on internal:attr=[placeholder="What needs to be done?"i]
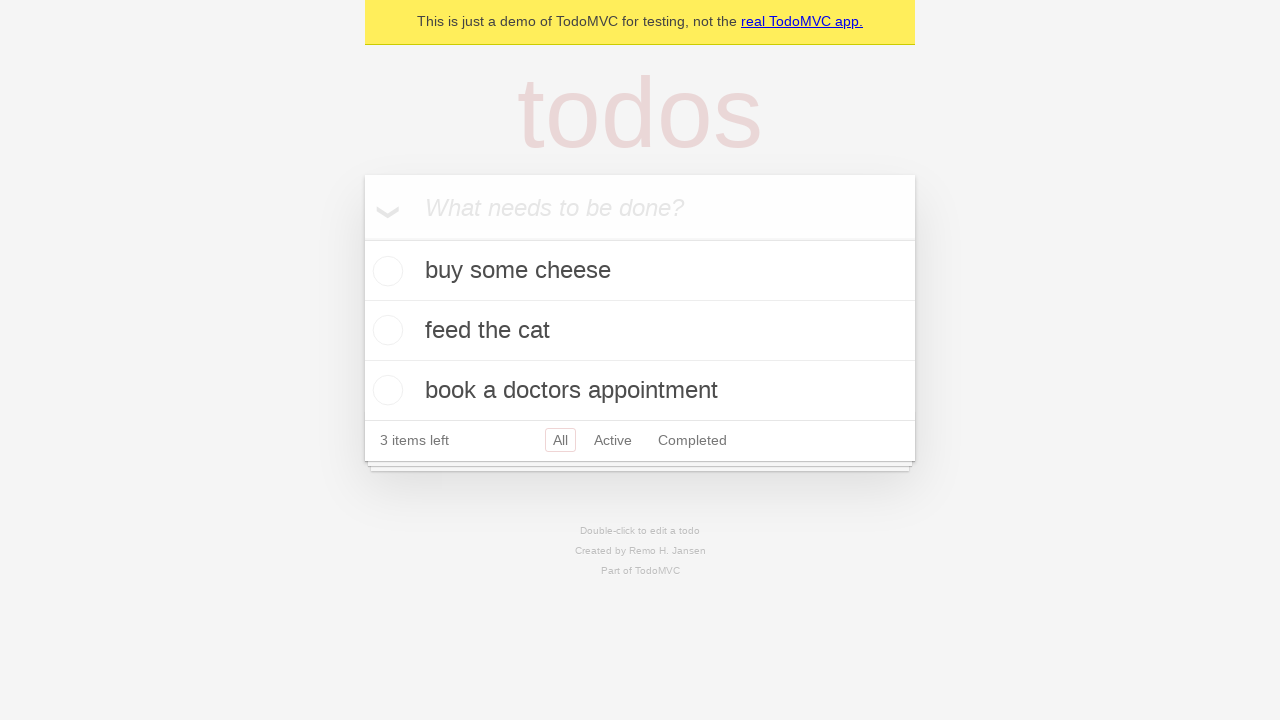

Checked second todo item checkbox at (385, 330) on internal:testid=[data-testid="todo-item"s] >> nth=1 >> internal:role=checkbox
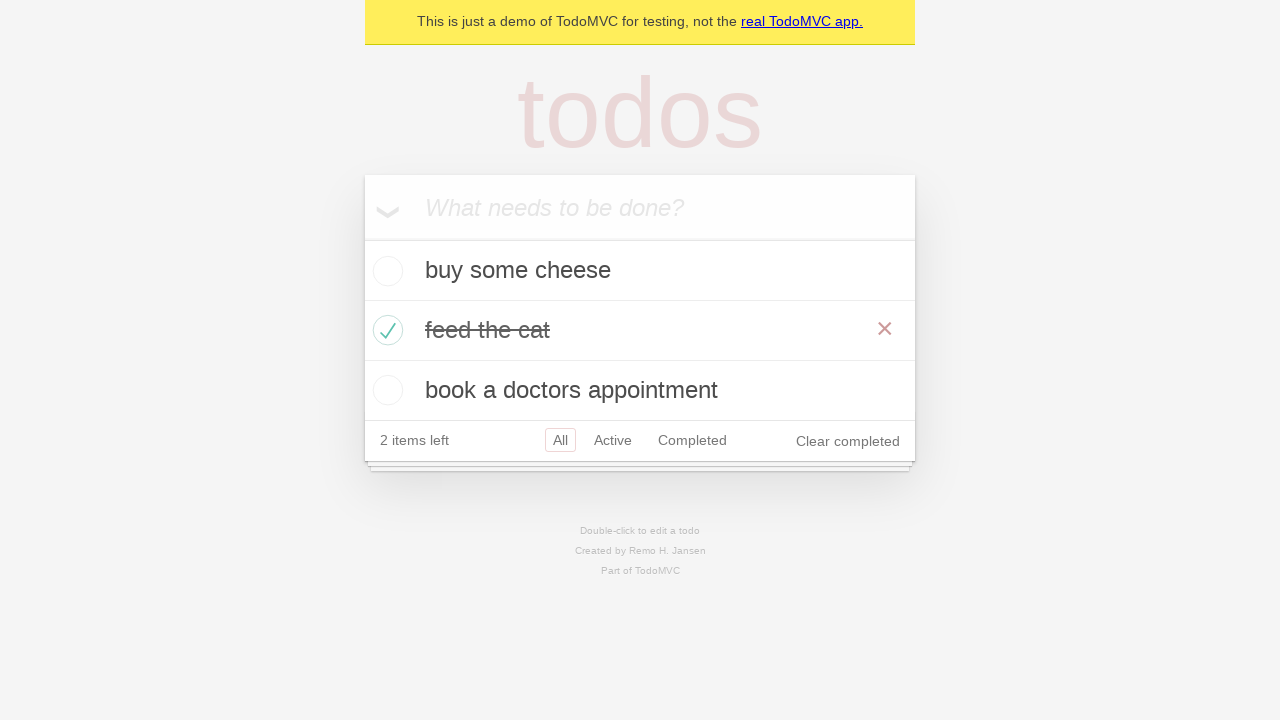

Clicked Active filter at (613, 440) on internal:role=link[name="Active"i]
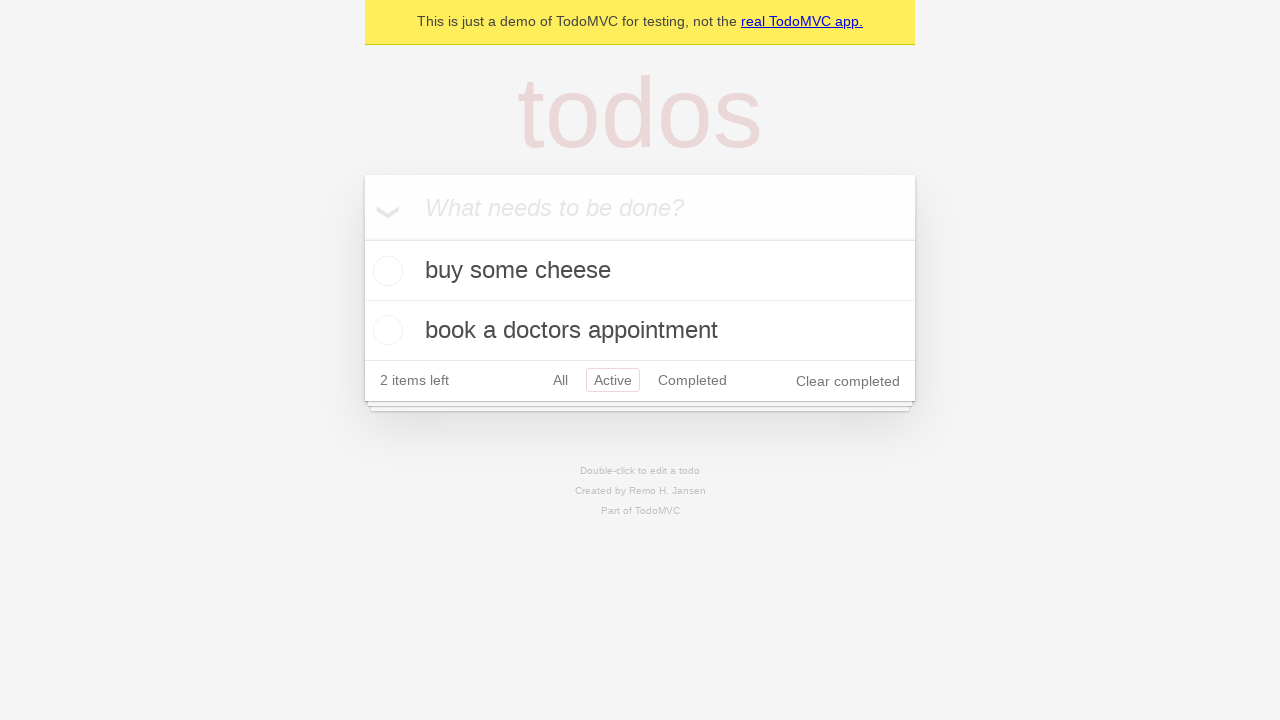

Clicked Completed filter at (692, 380) on internal:role=link[name="Completed"i]
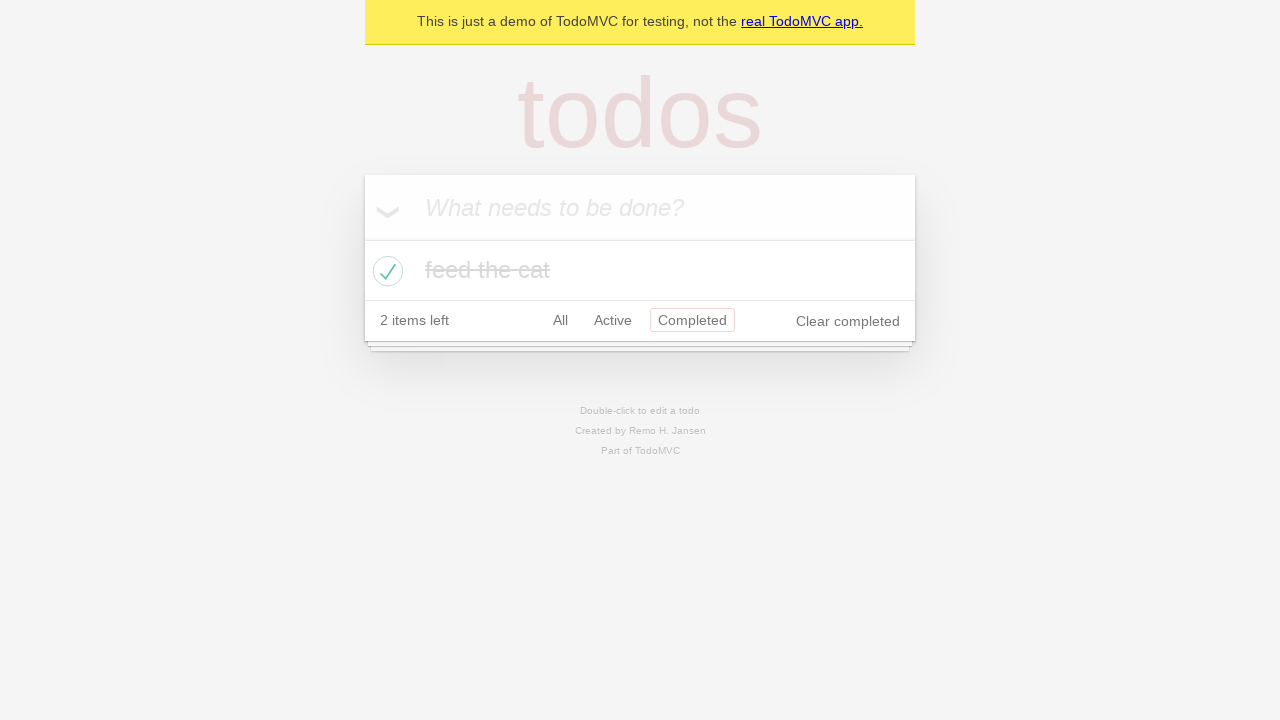

Clicked All filter to display all items at (560, 320) on internal:role=link[name="All"i]
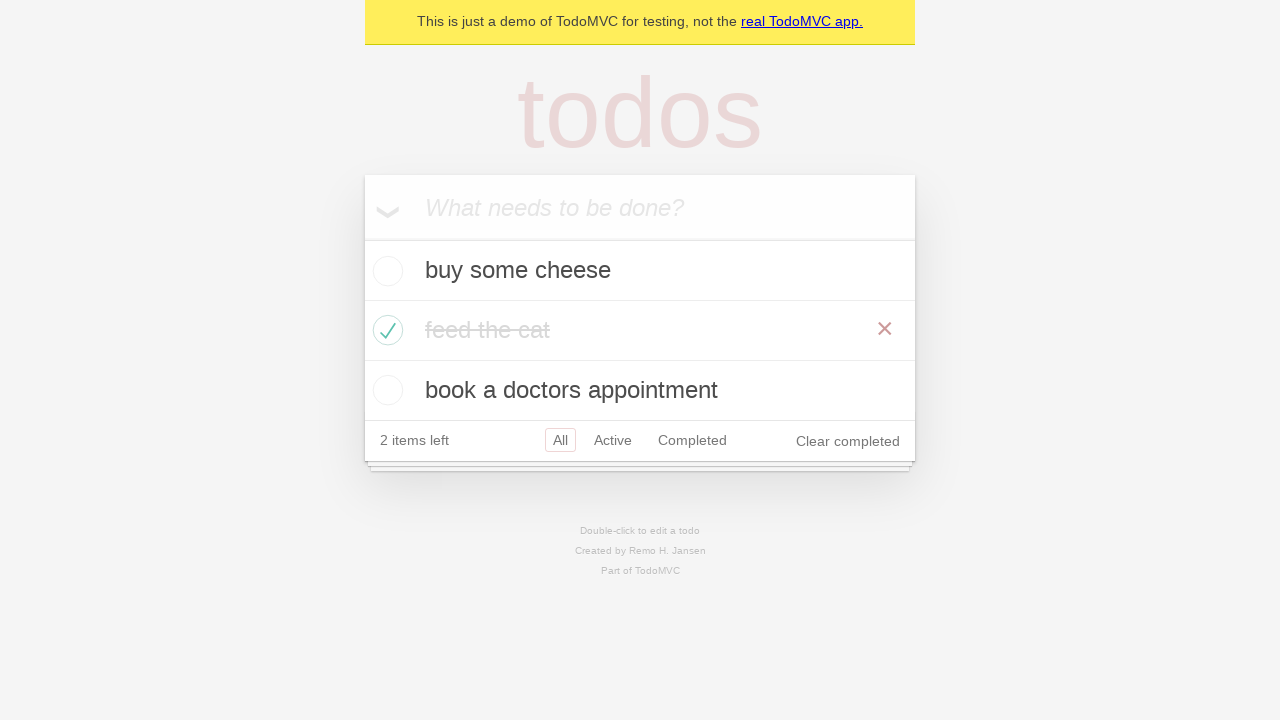

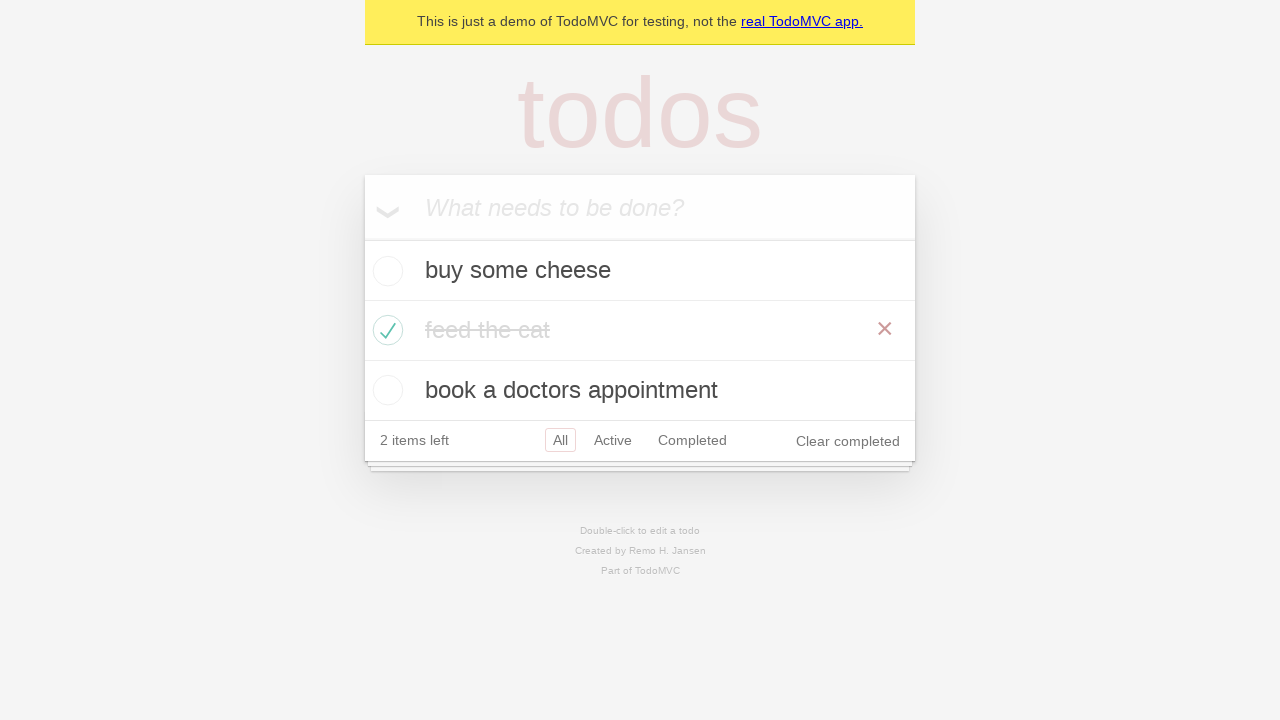